Tests a simple registration form by filling in first name, last name, email, and phone number fields, then submitting the form and handling the resulting alert.

Starting URL: https://v1.training-support.net/selenium/simple-form

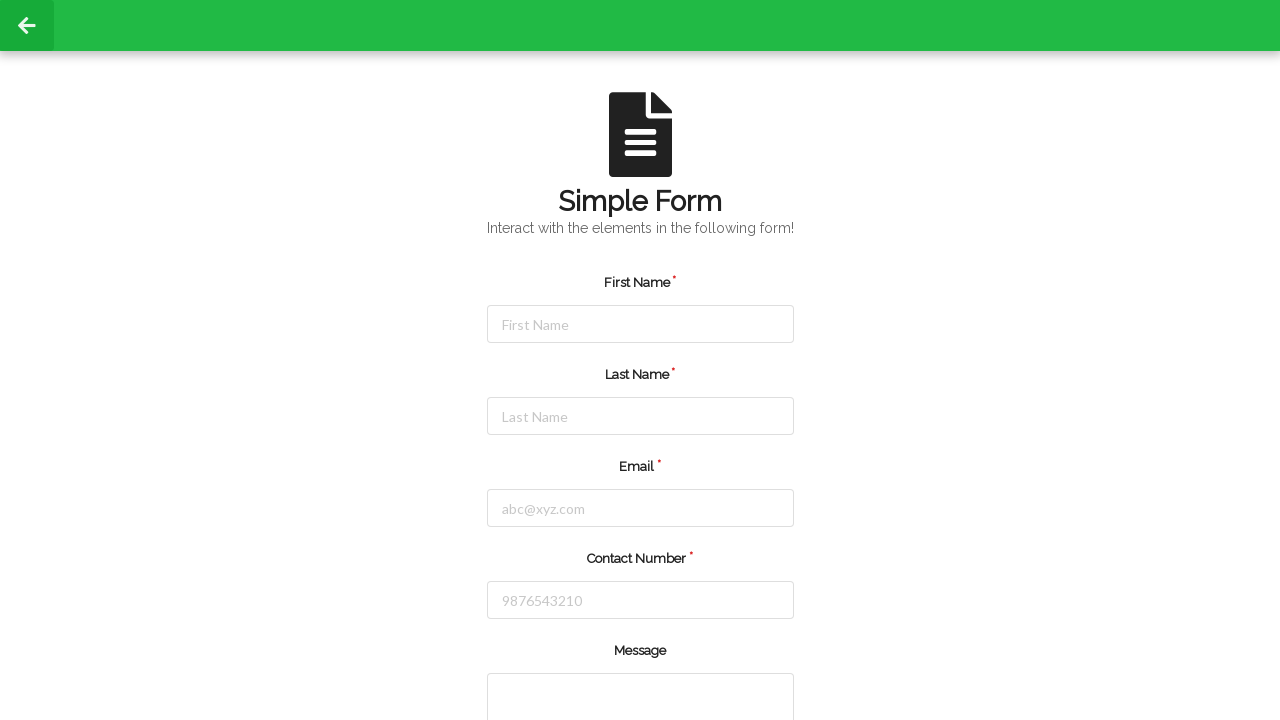

Filled first name field with 'Jennifer' on #firstName
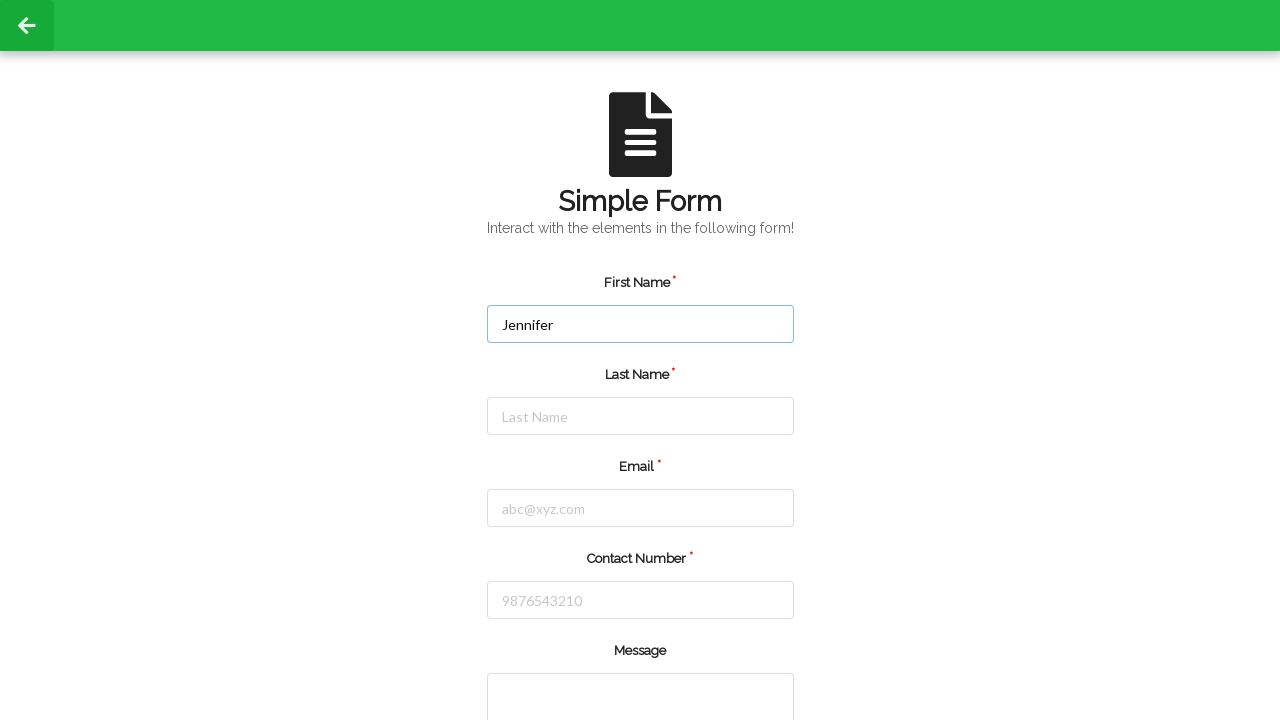

Filled last name field with 'Martinez' on #lastName
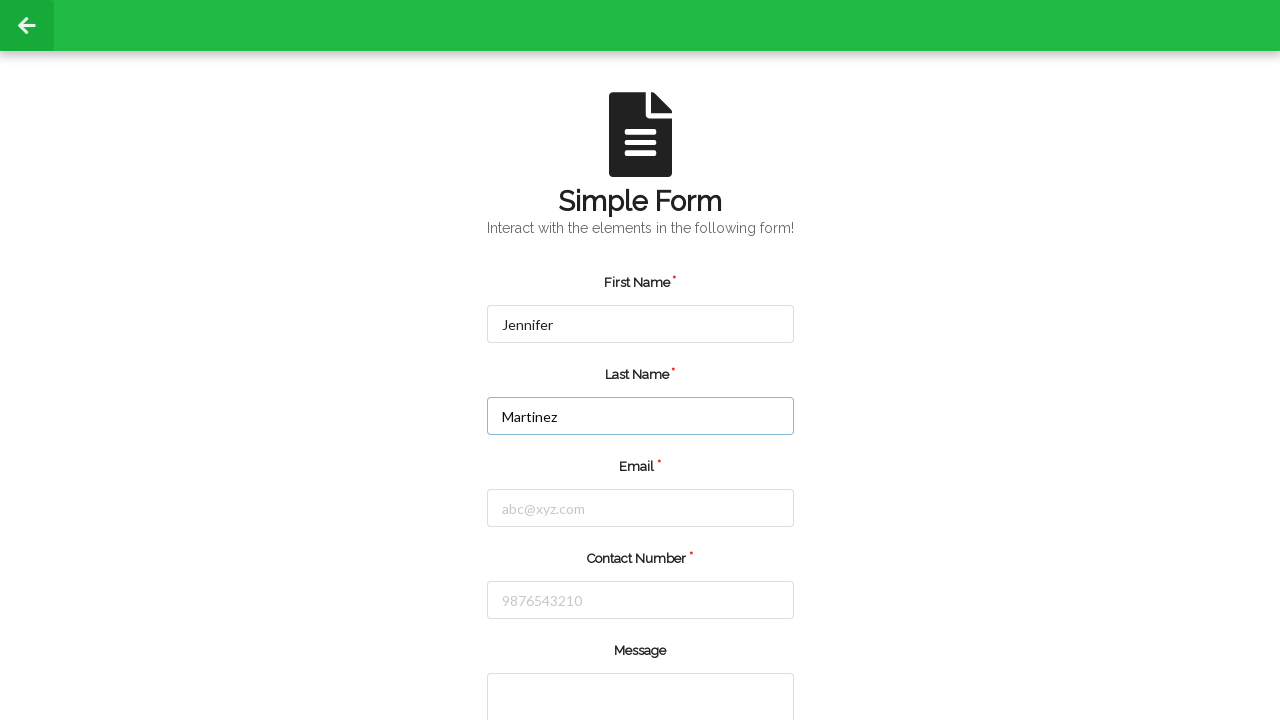

Filled email field with 'jennifer.martinez@testmail.com' on #email
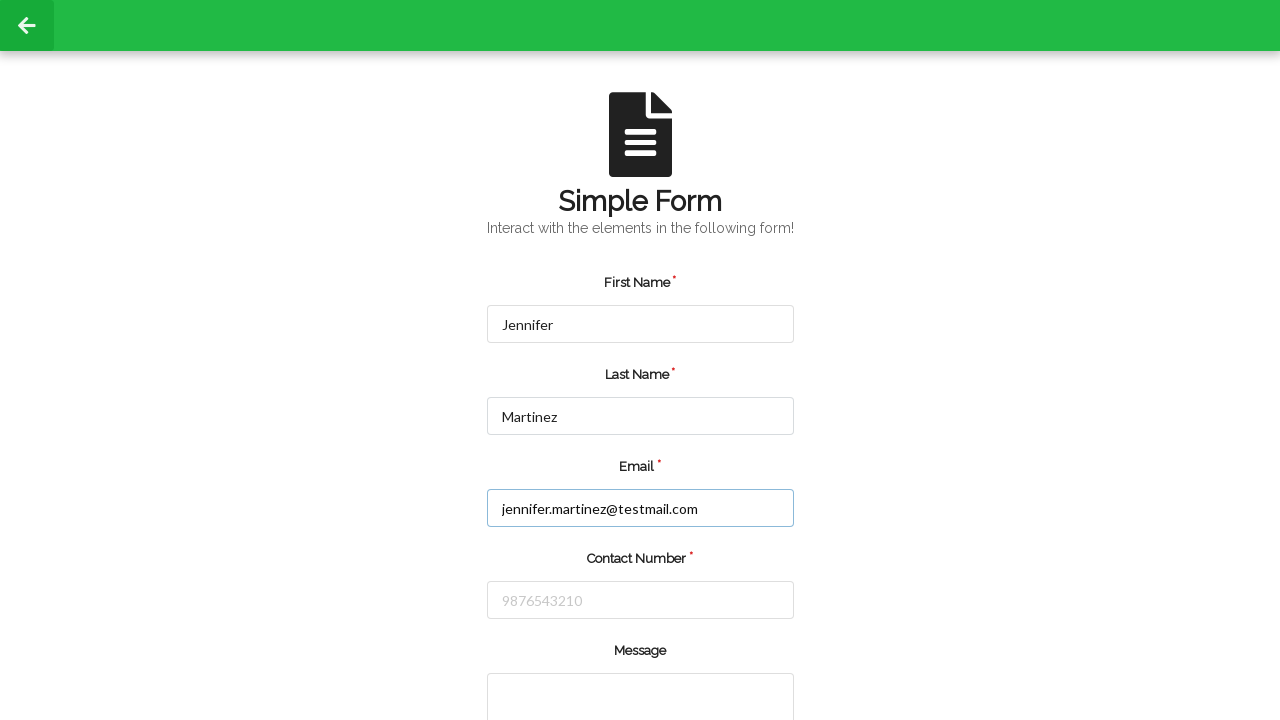

Filled phone number field with '5551234567' on #number
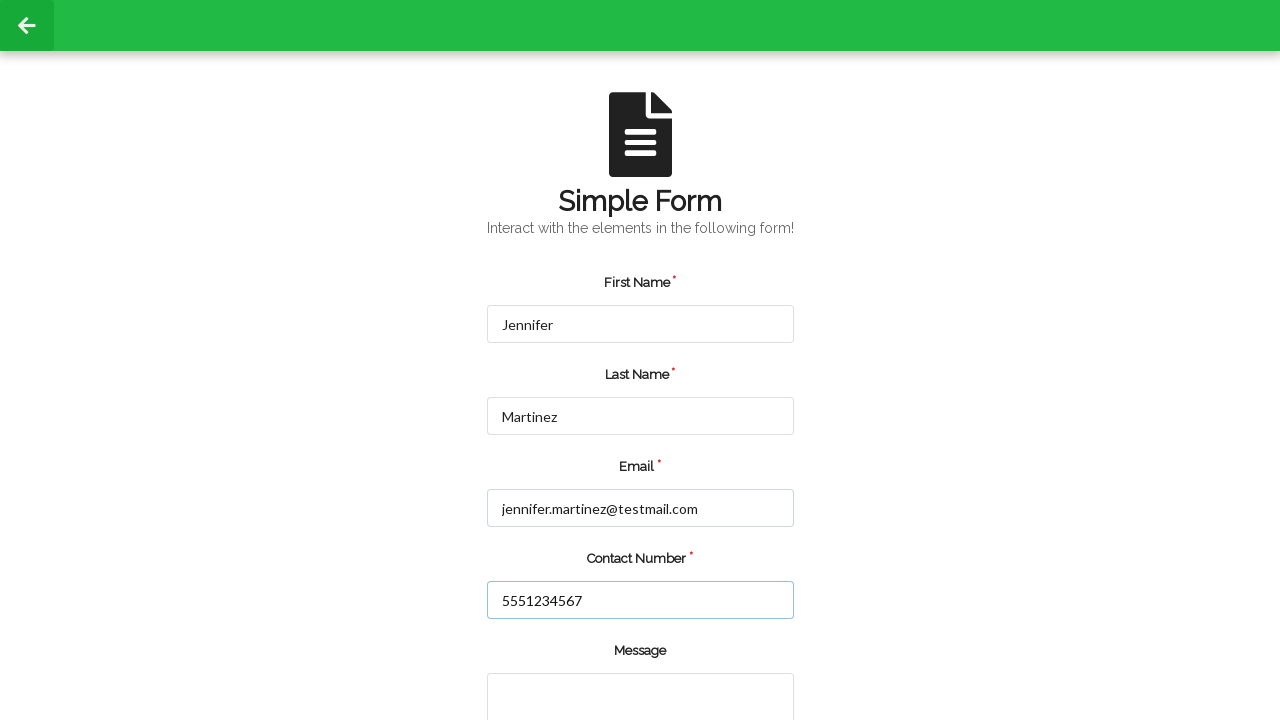

Clicked the submit button at (558, 660) on input.green
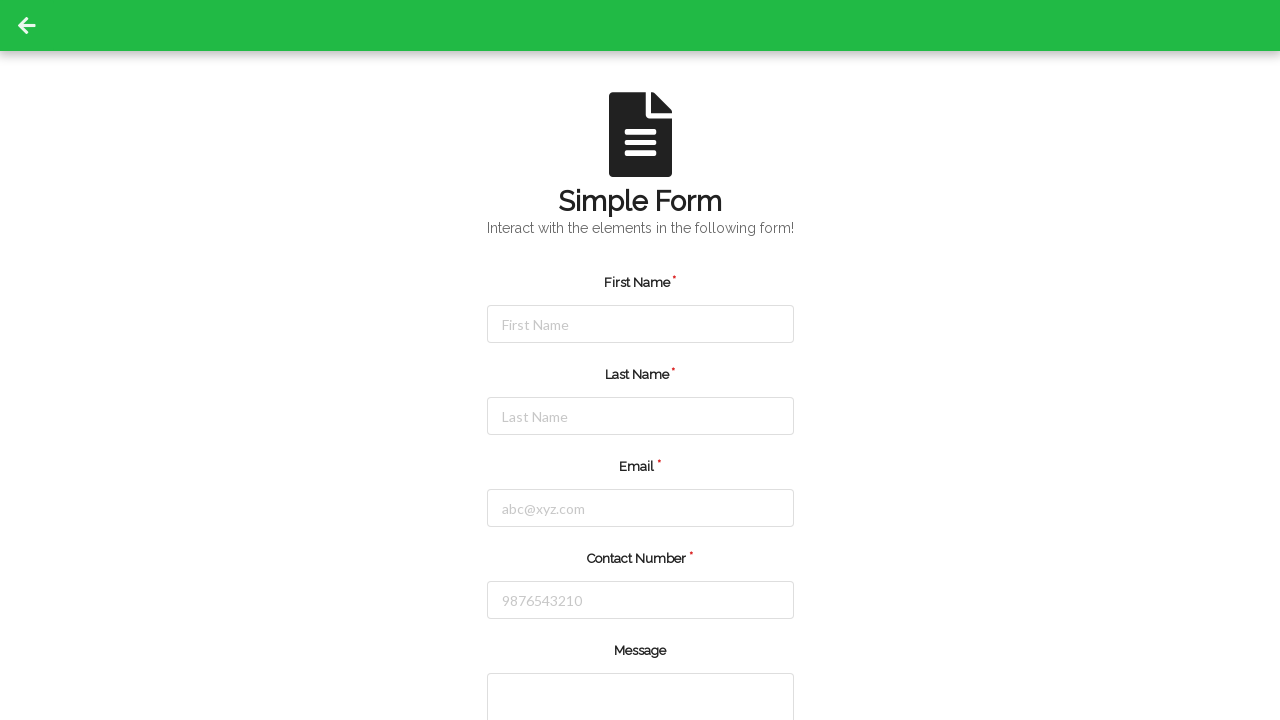

Set up dialog handler to accept alerts
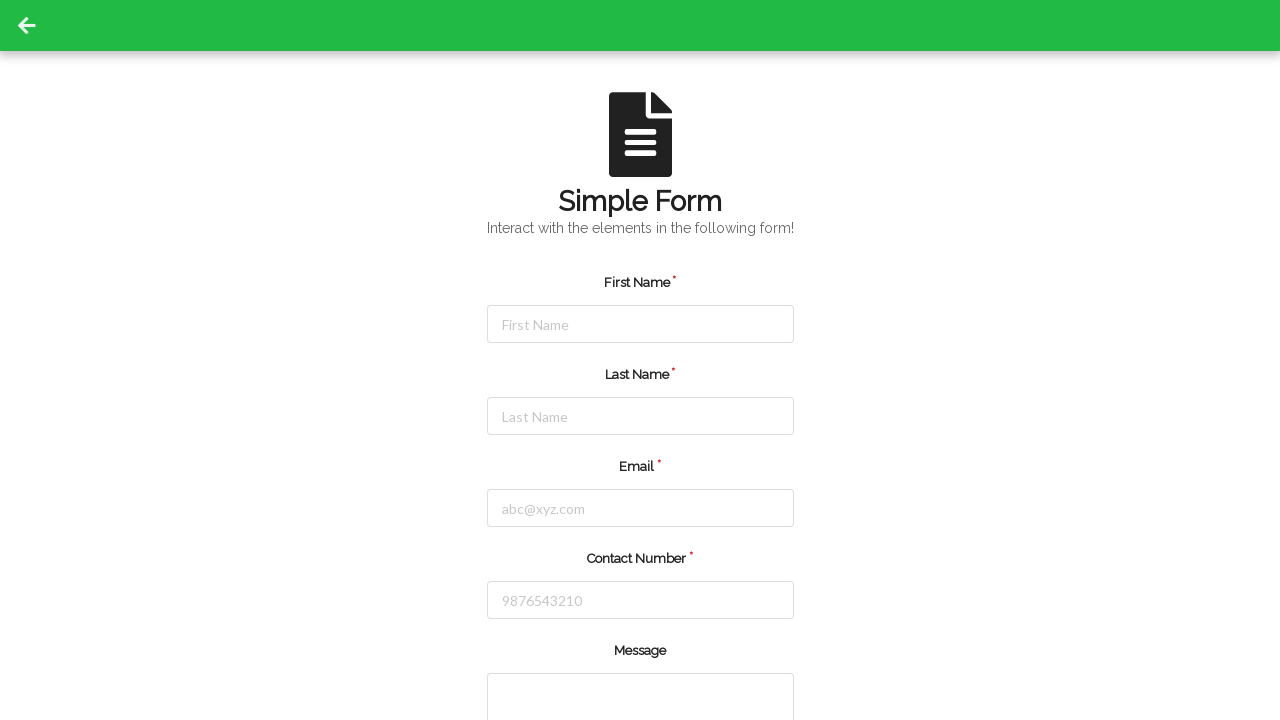

Waited for alert to appear and be handled
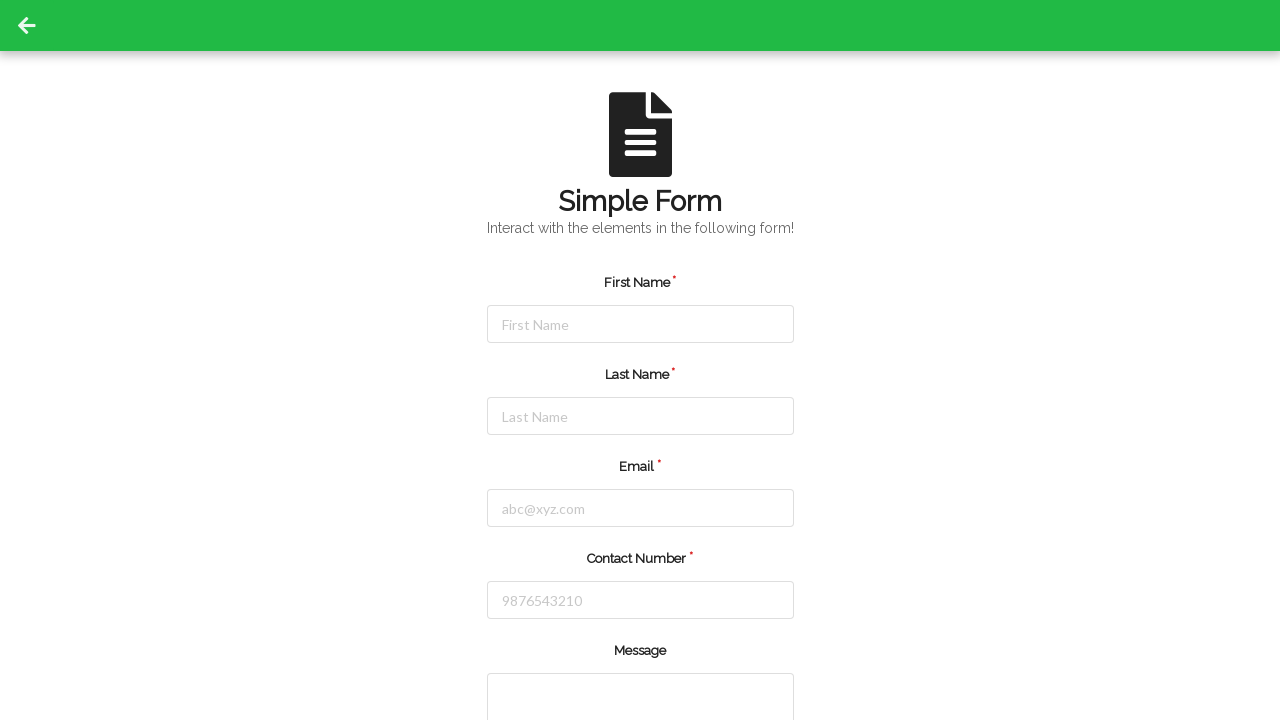

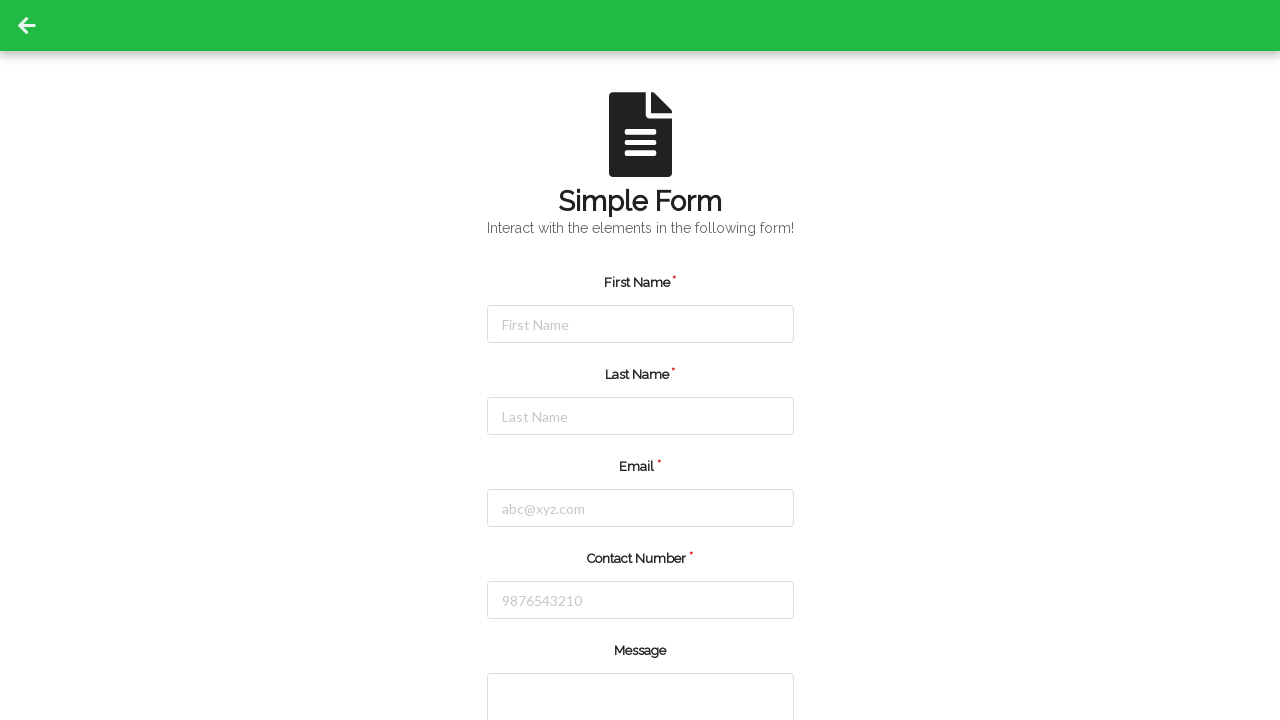